Navigates to the Selenium website, scrolls down to the Twitter icon in the footer, and verifies the element is present

Starting URL: https://www.selenium.dev/

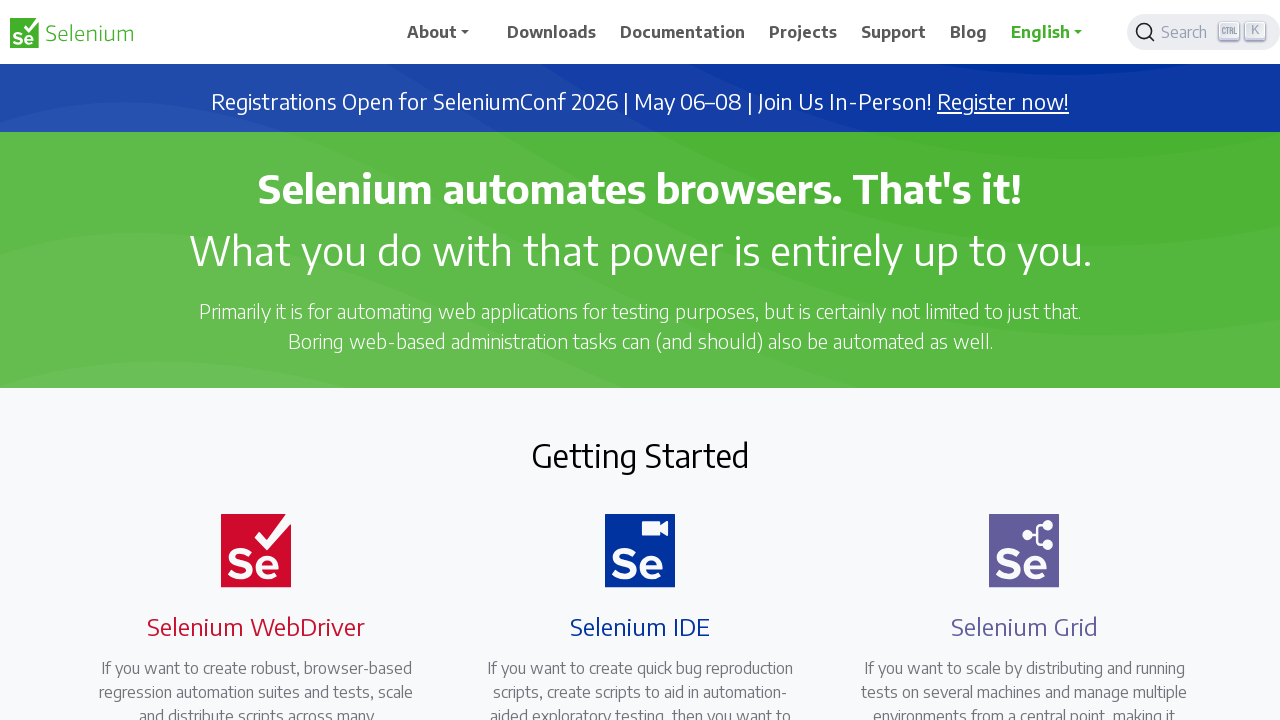

Navigated to Selenium website
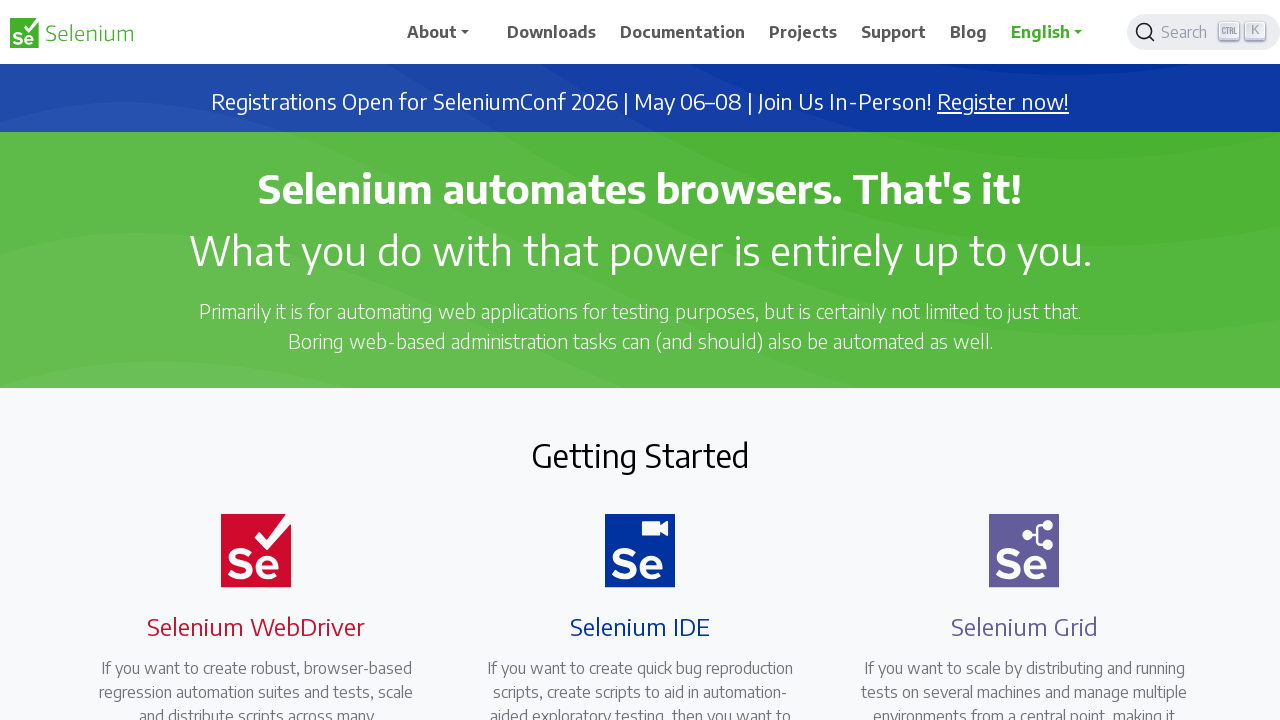

Scrolled down 5000 pixels to reach footer area
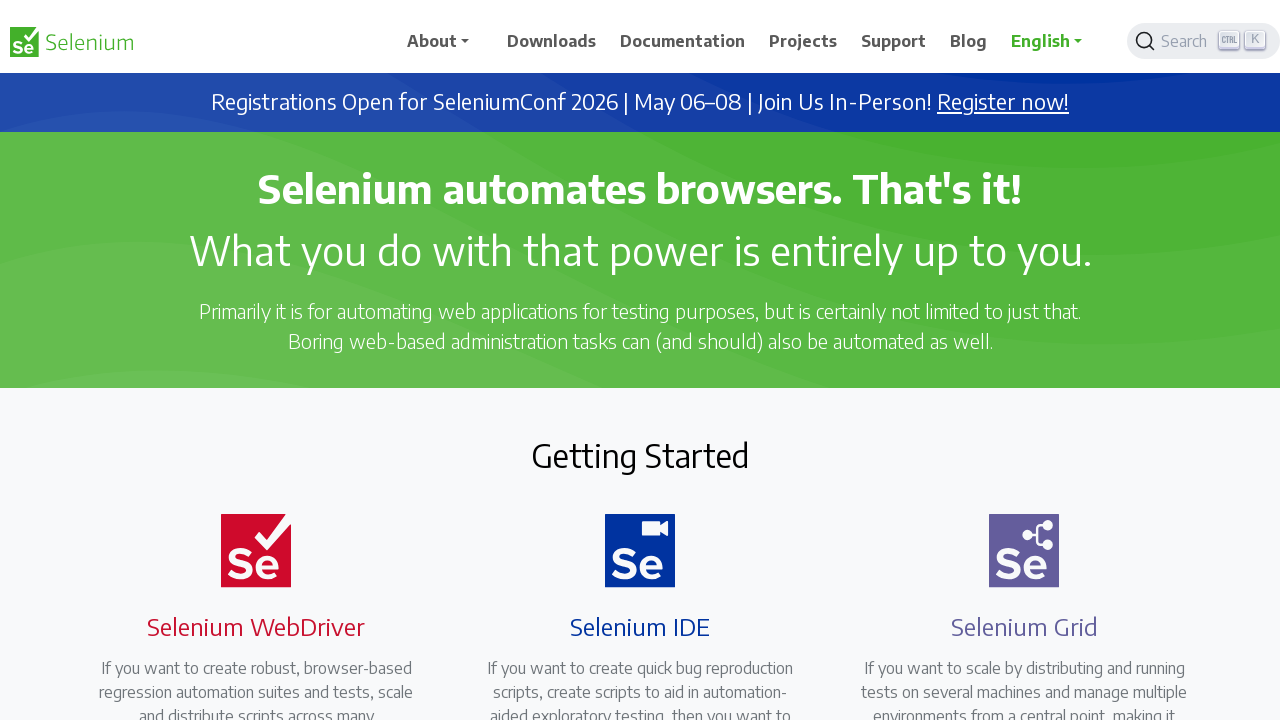

Twitter icon in footer is present and visible
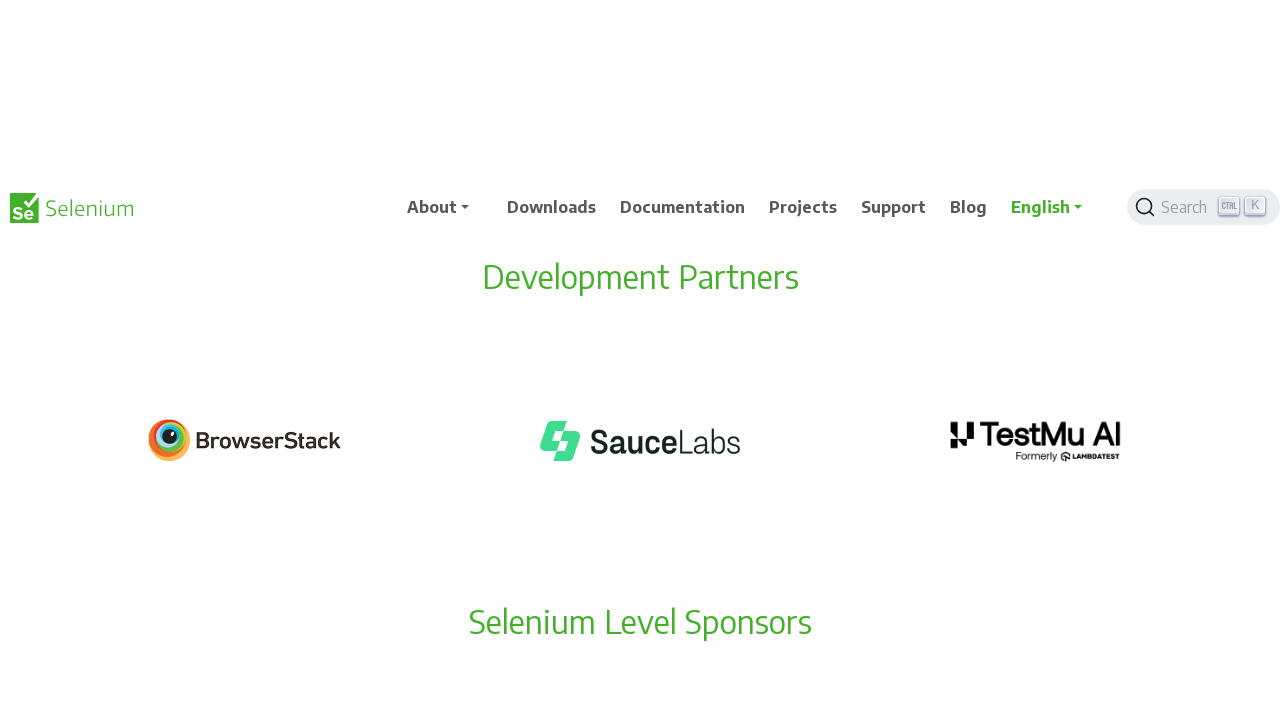

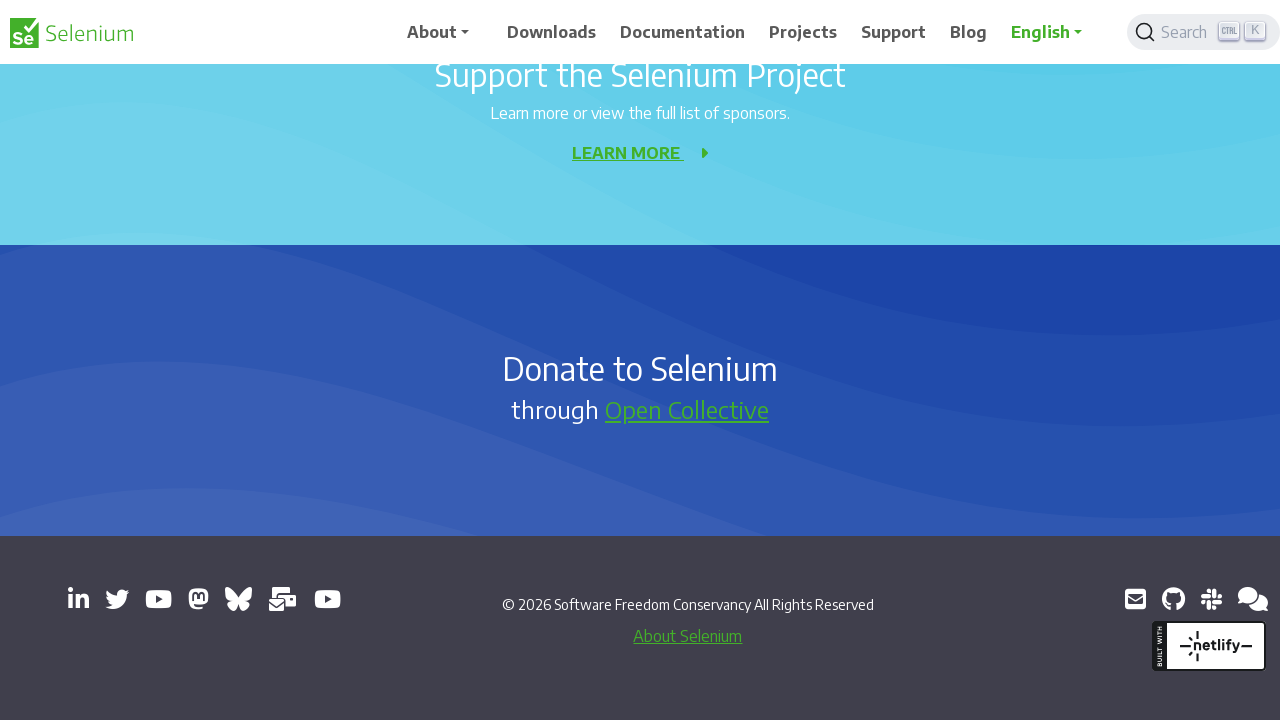